Opens the demoblaze homepage, clicks on Monitors category, and verifies product count is displayed

Starting URL: https://www.demoblaze.com/index.html

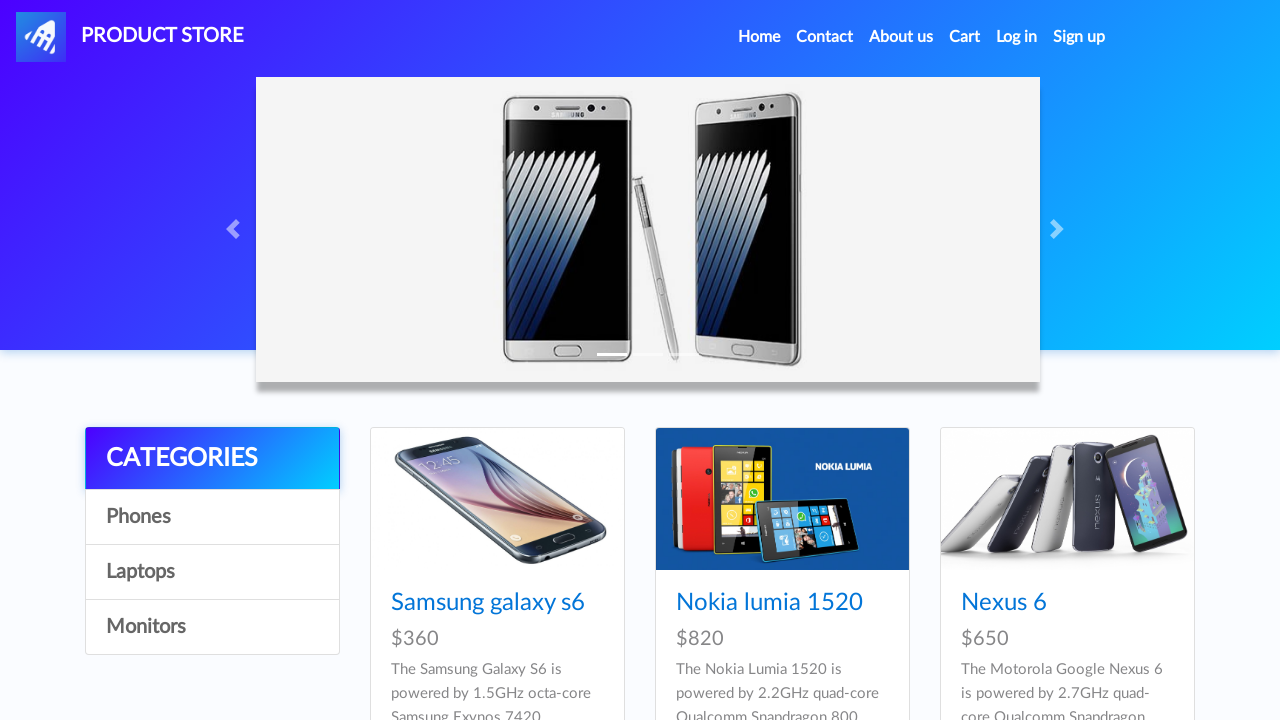

Navigated to demoblaze homepage
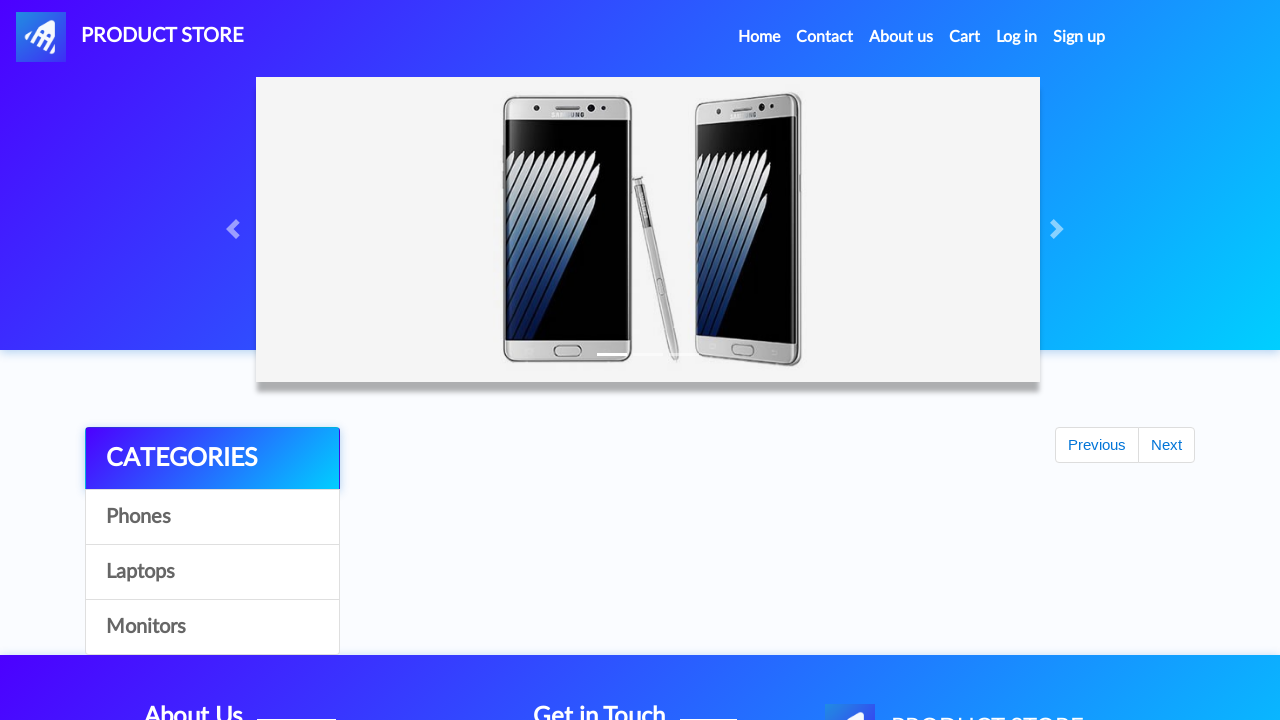

Clicked on Monitors category at (212, 627) on [onclick="byCat('monitor')"]
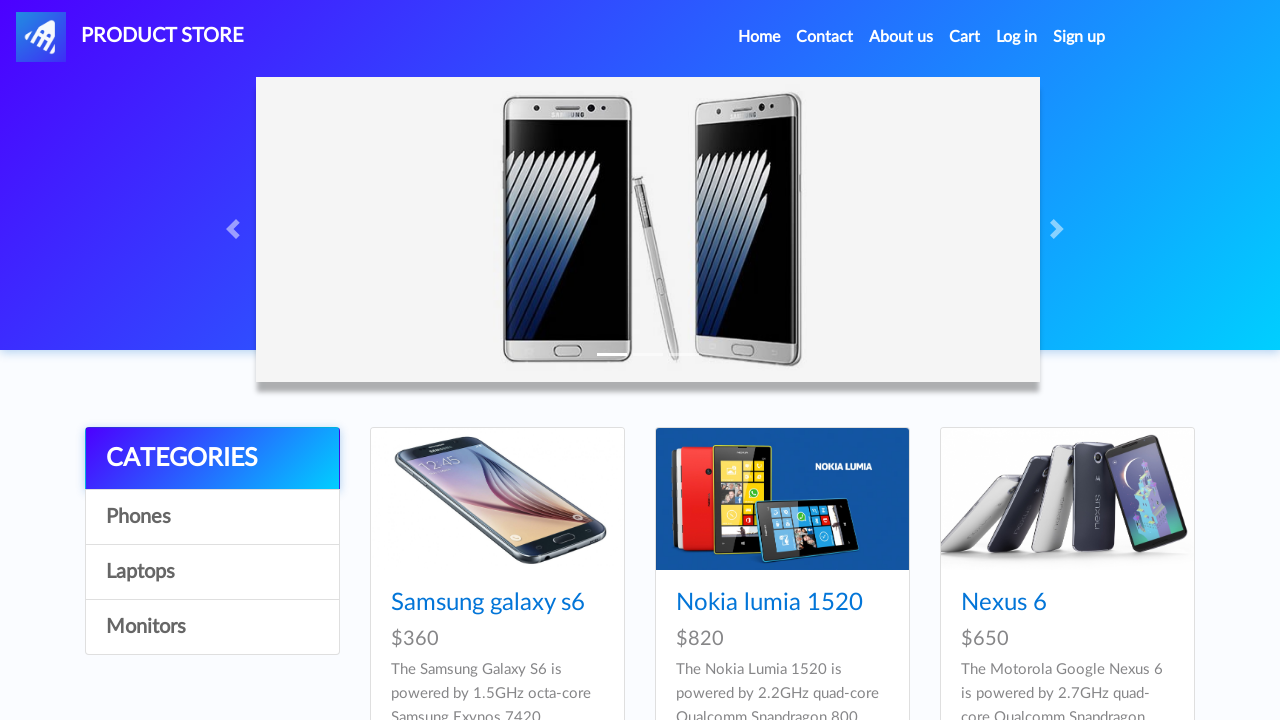

Products loaded - cards are now visible
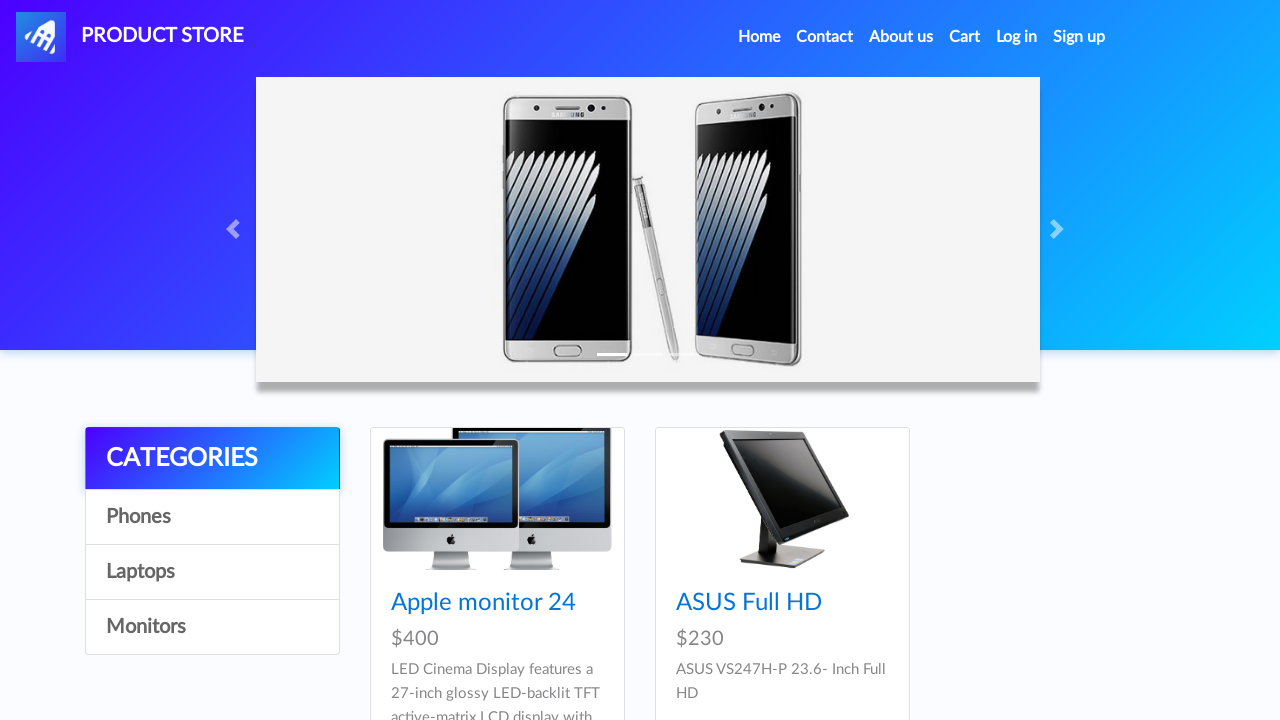

Verified product count: 2 monitors displayed
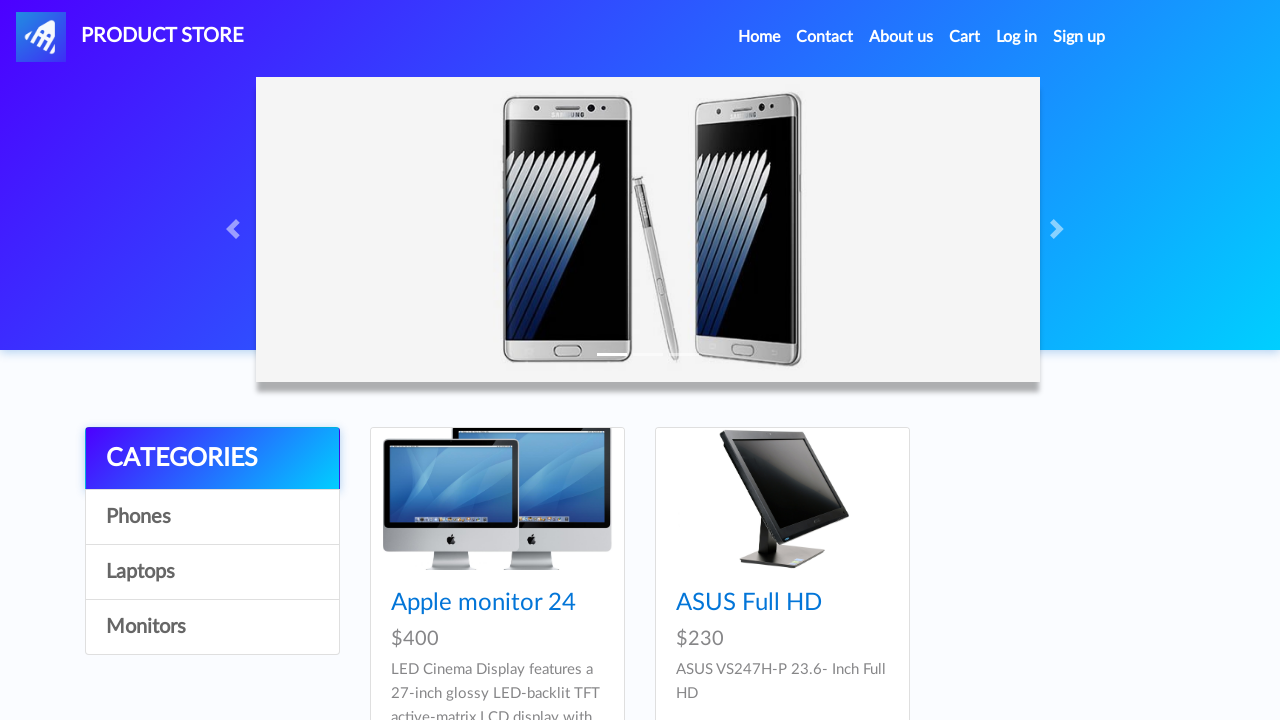

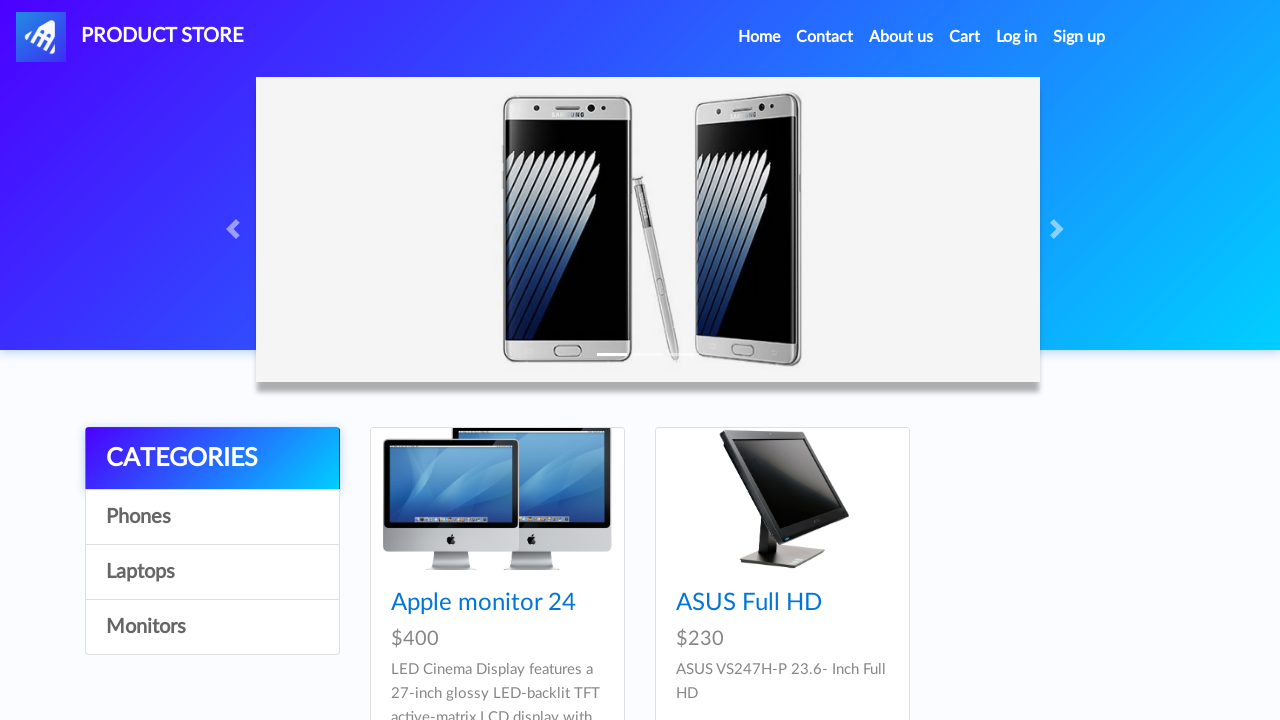